Tests a registration form by filling in first name, last name, and email fields, then submitting the form and verifying the success message

Starting URL: http://suninjuly.github.io/registration1.html

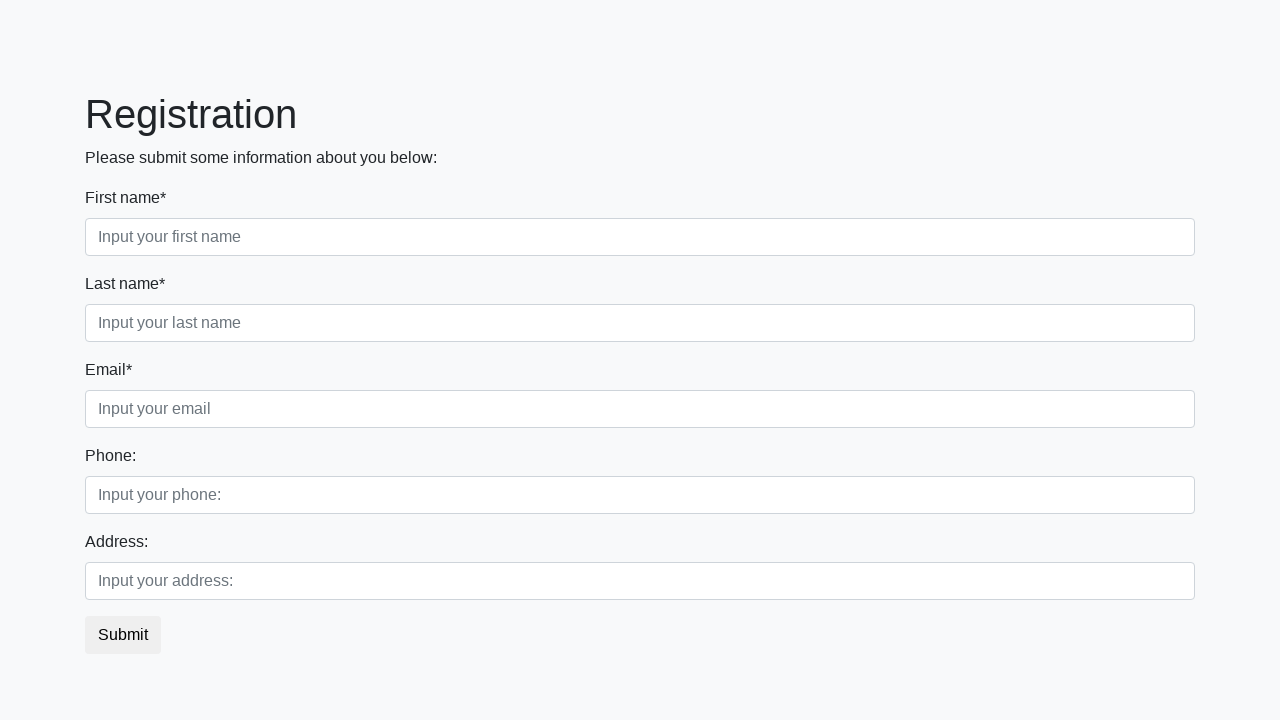

Filled first name field with 'Ivan' on input[placeholder="Input your first name"]
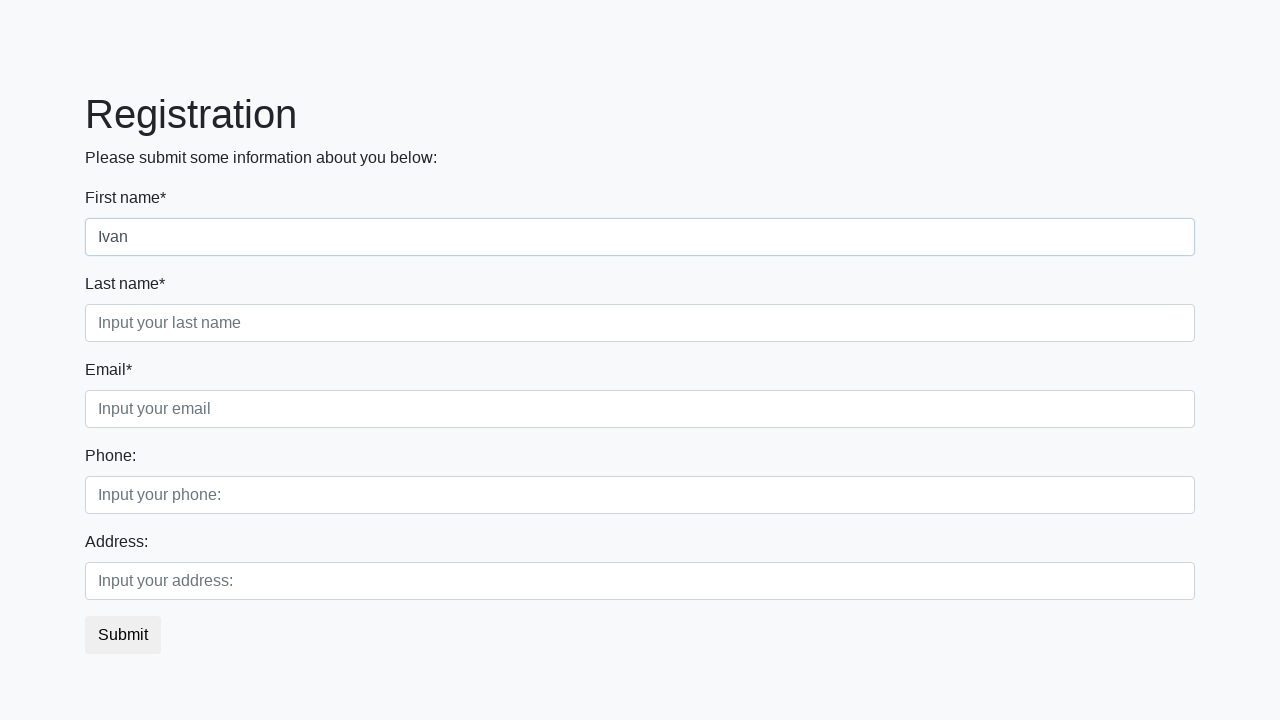

Filled last name field with 'Petrov' on input[placeholder="Input your last name"]
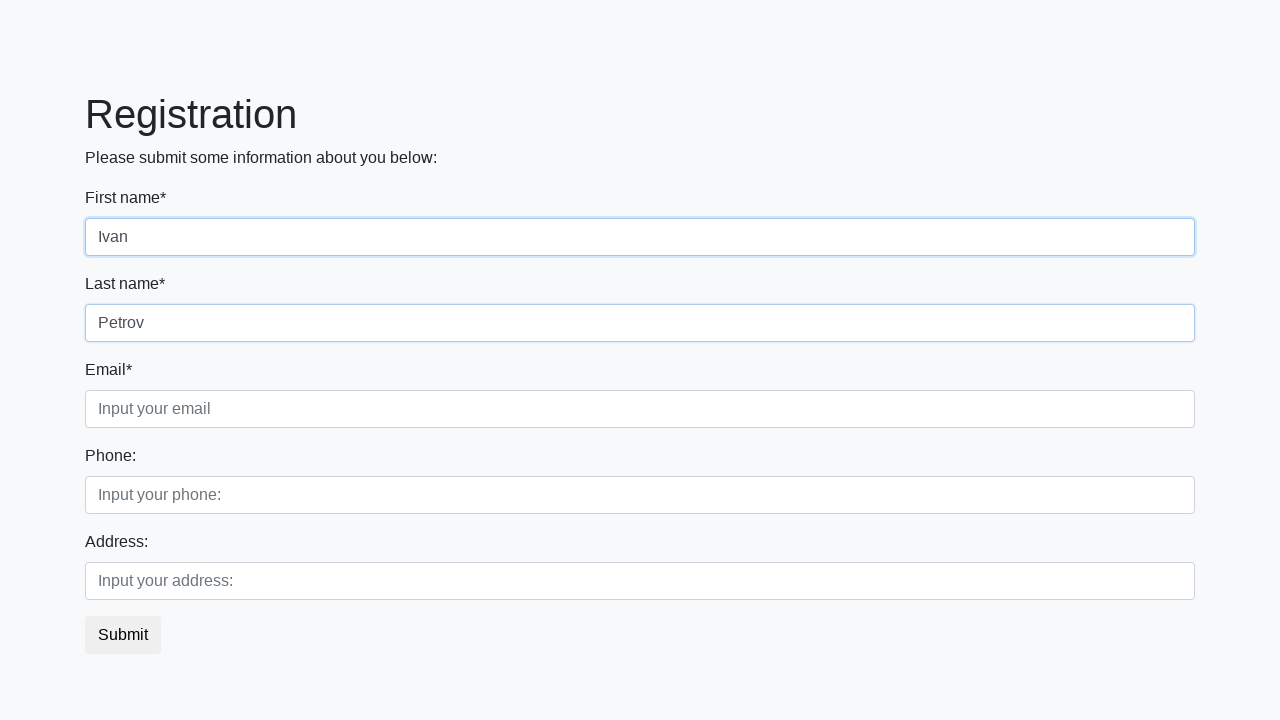

Filled email field with 'test1@test23.com' on input[placeholder="Input your email"]
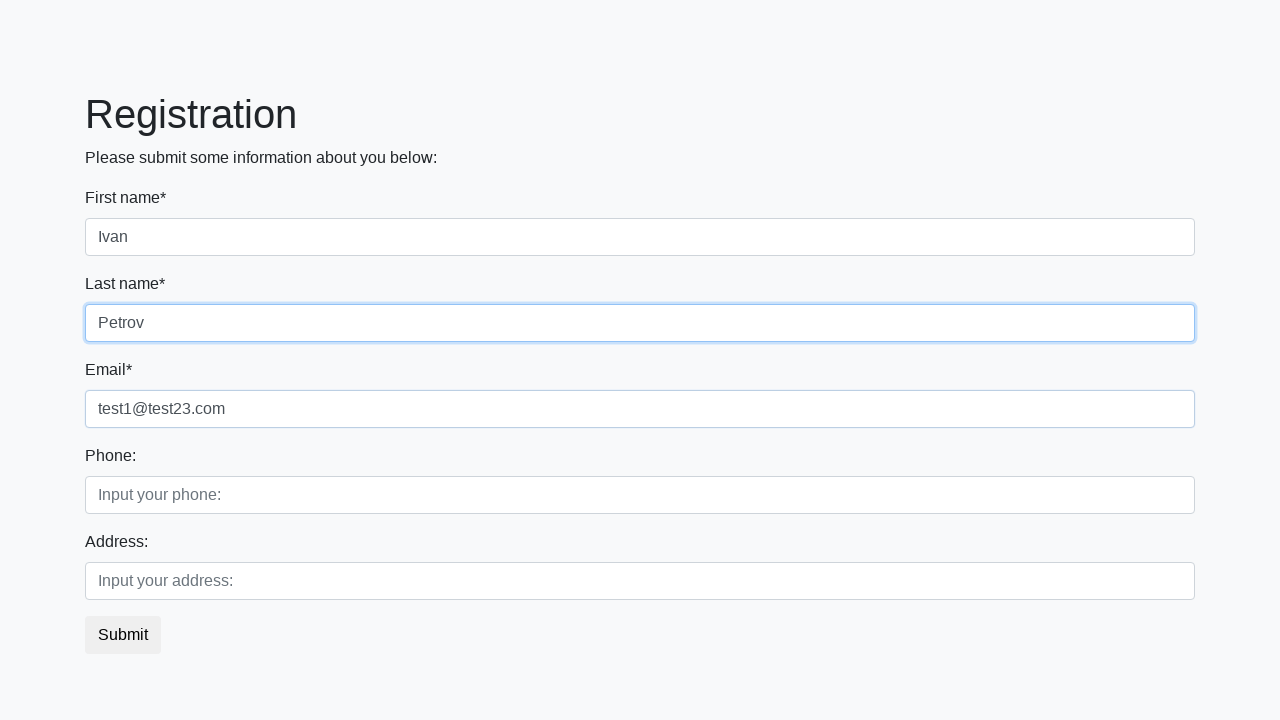

Clicked submit button to register at (123, 635) on button.btn
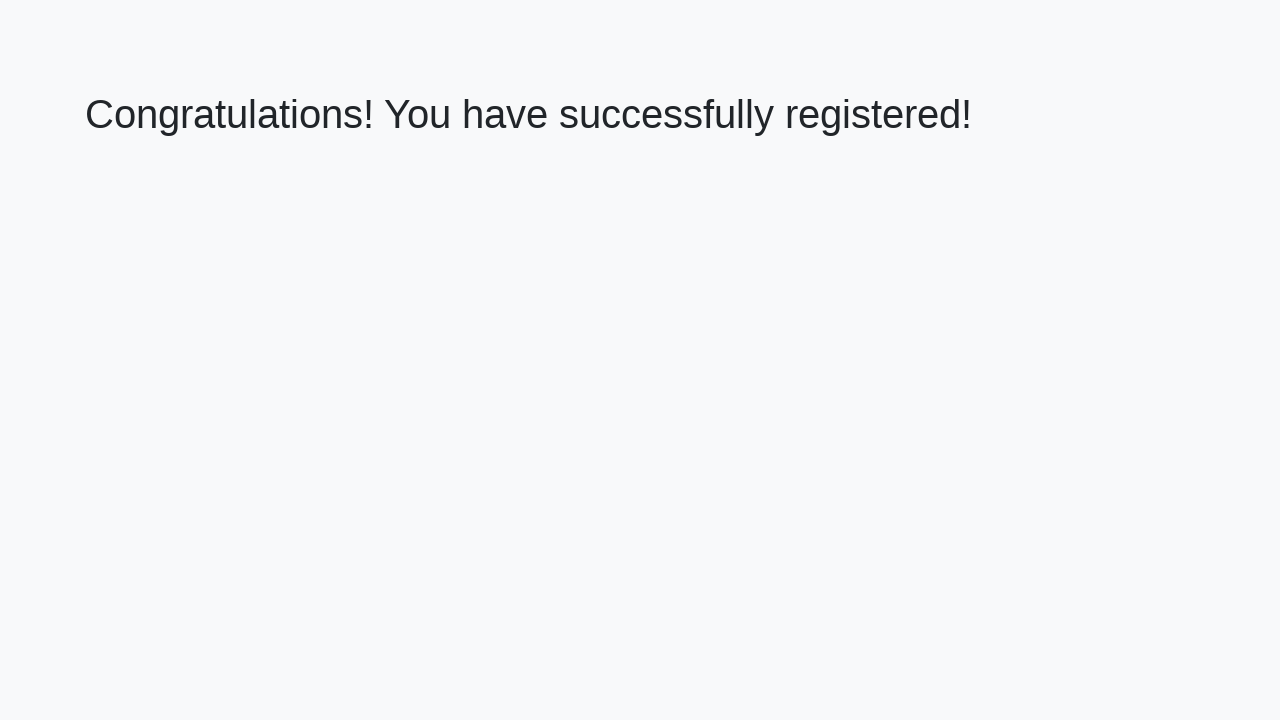

Success message heading loaded
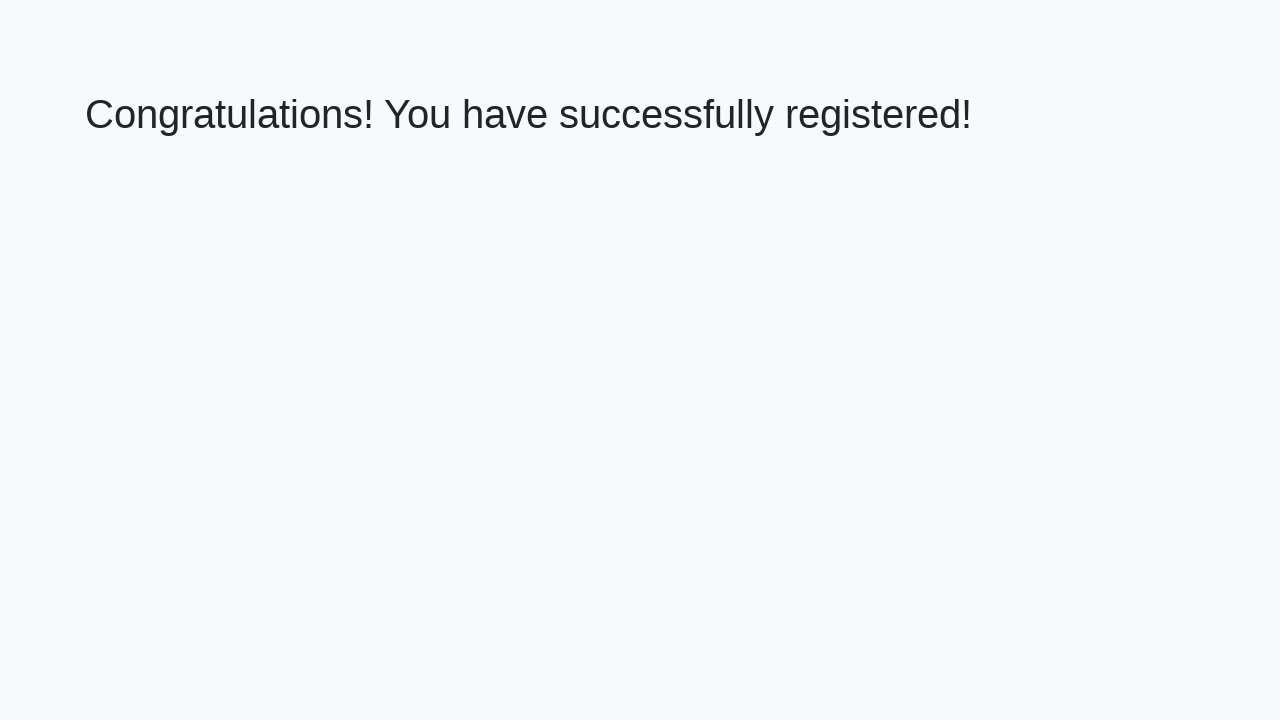

Retrieved success message text
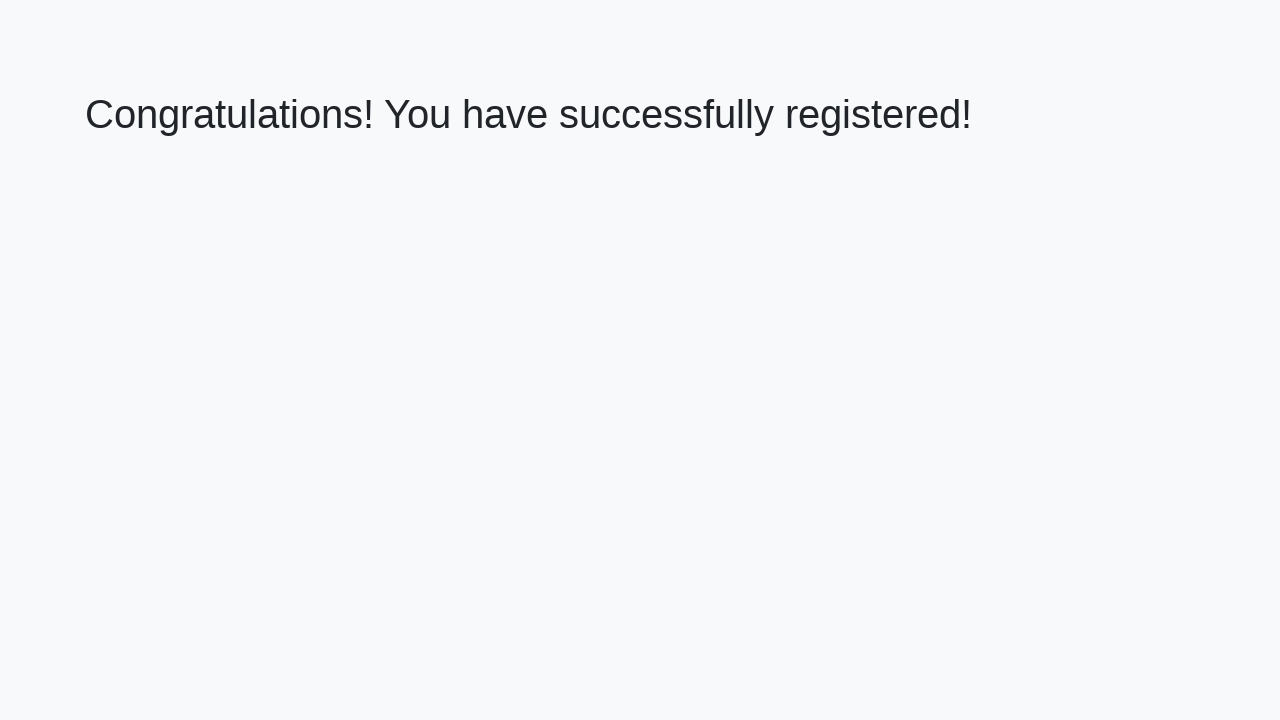

Verified success message: 'Congratulations! You have successfully registered!'
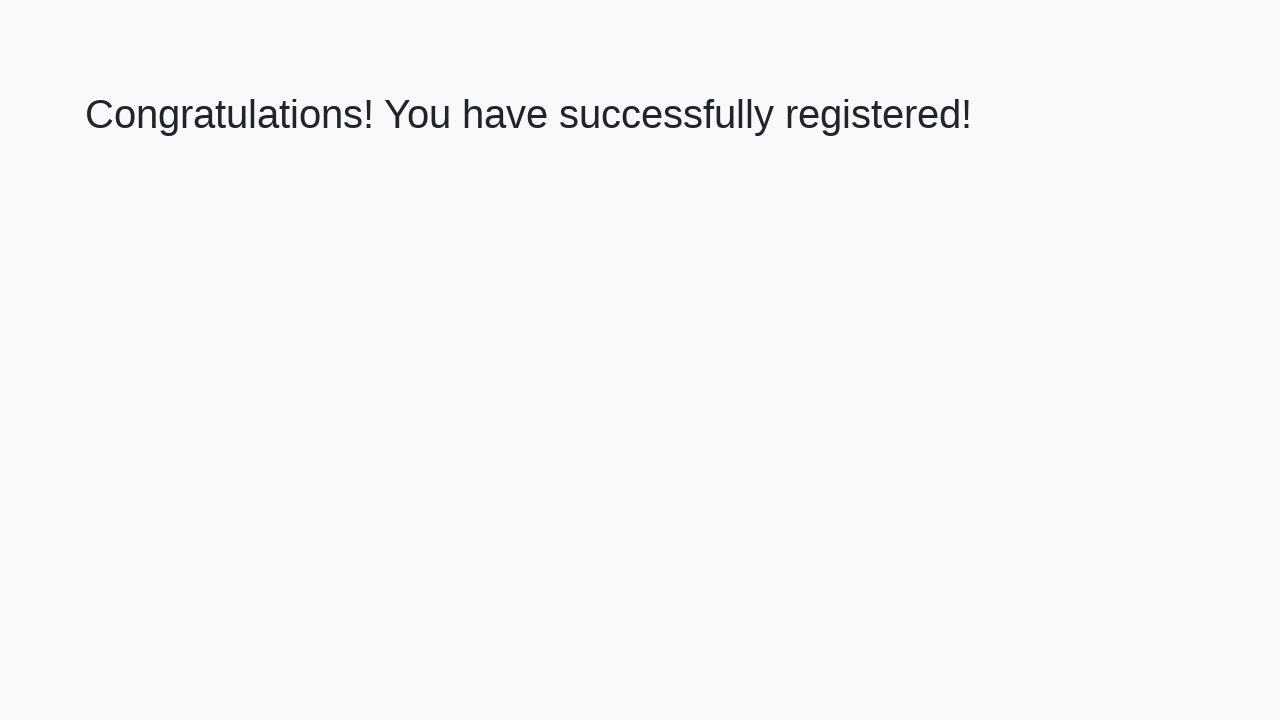

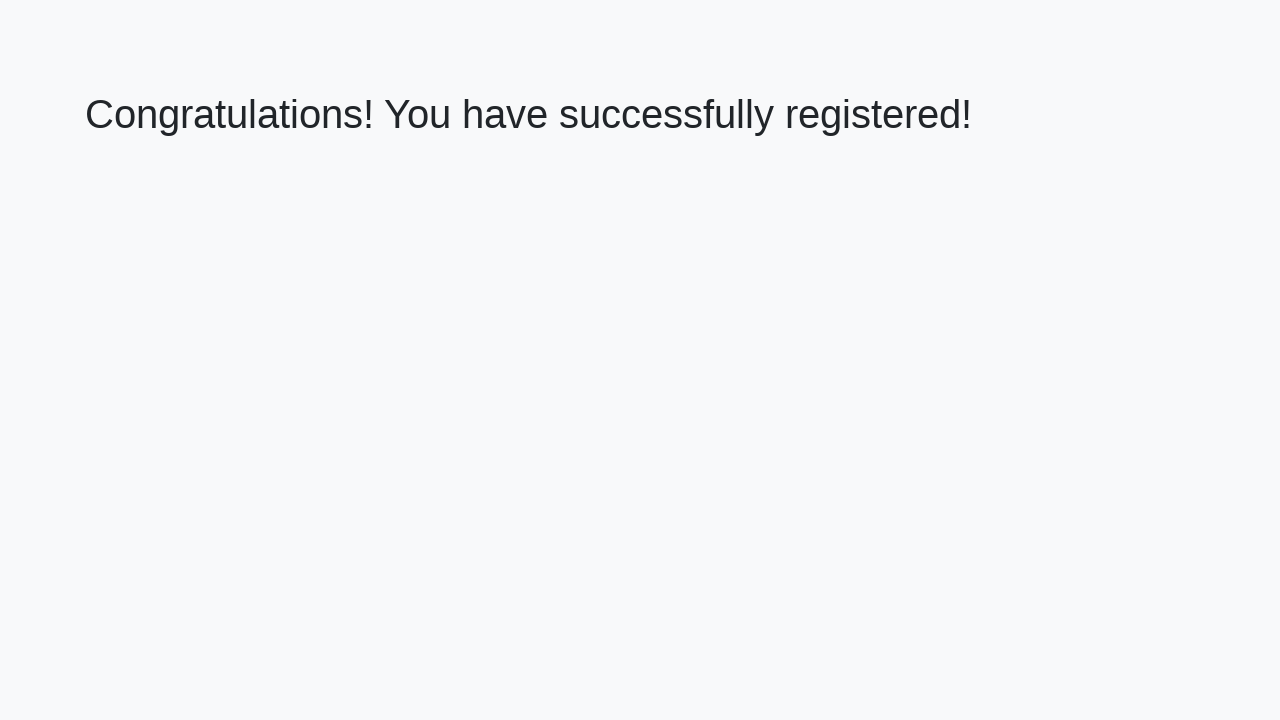